Tests keyboard key press functionality by sending SPACE and LEFT arrow keys to an element and verifying the displayed result text shows the correct key was pressed

Starting URL: http://the-internet.herokuapp.com/key_presses

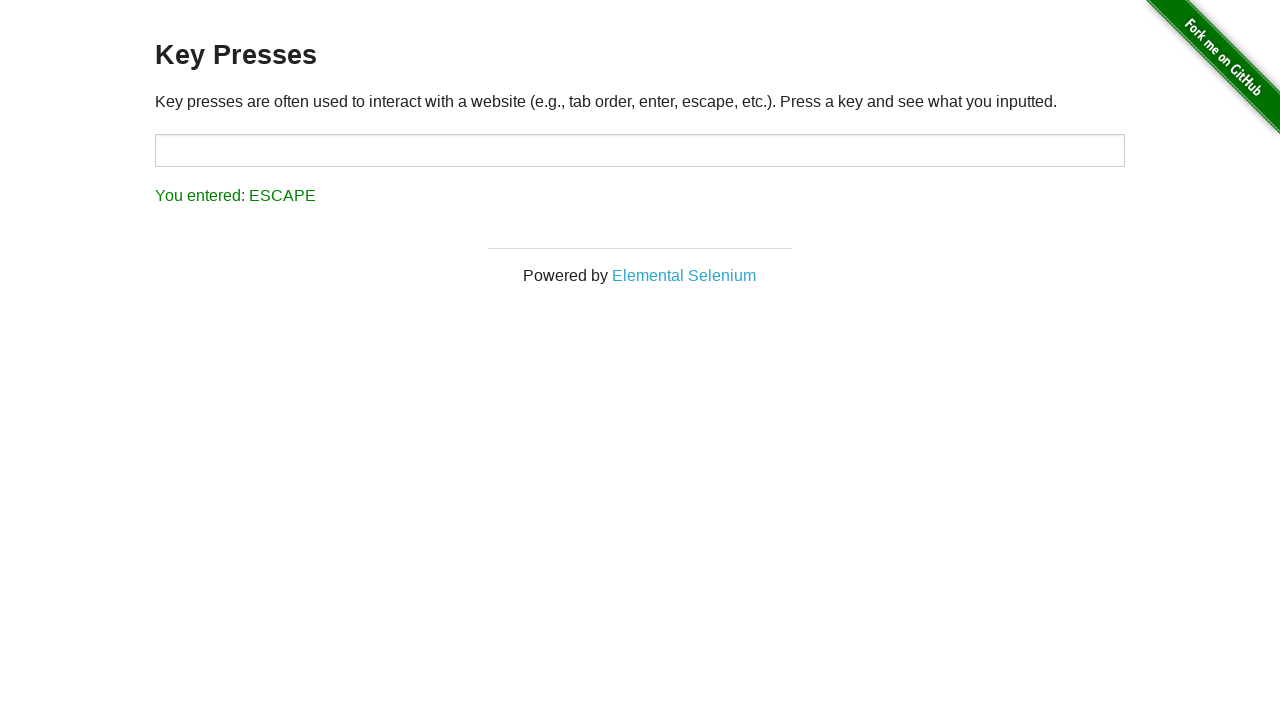

Navigated to key presses test page
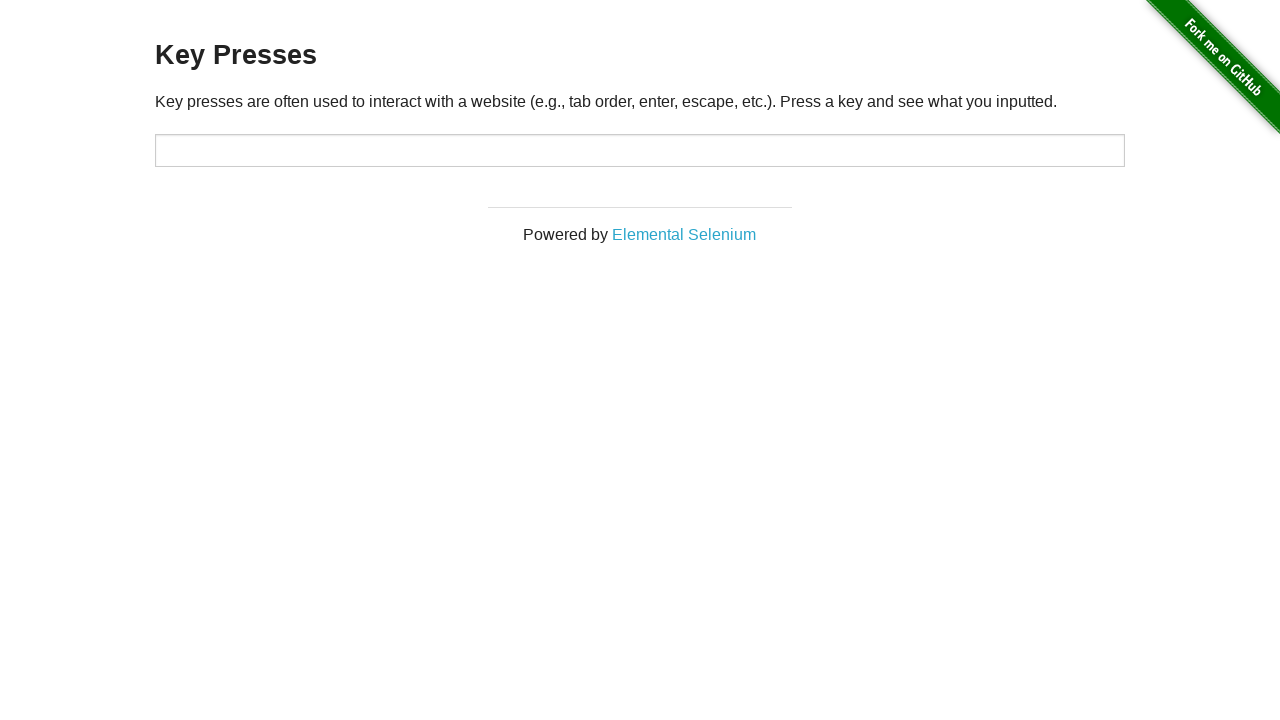

Pressed SPACE key on target element on #target
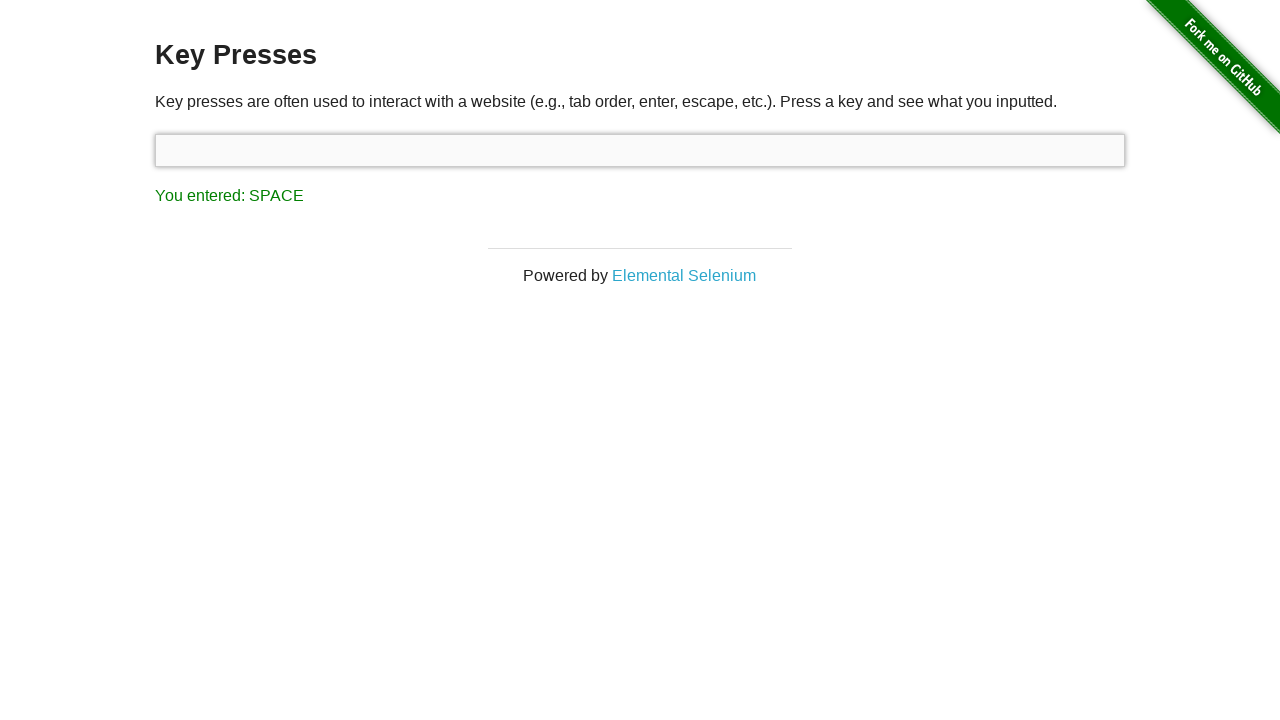

Result element loaded after SPACE key press
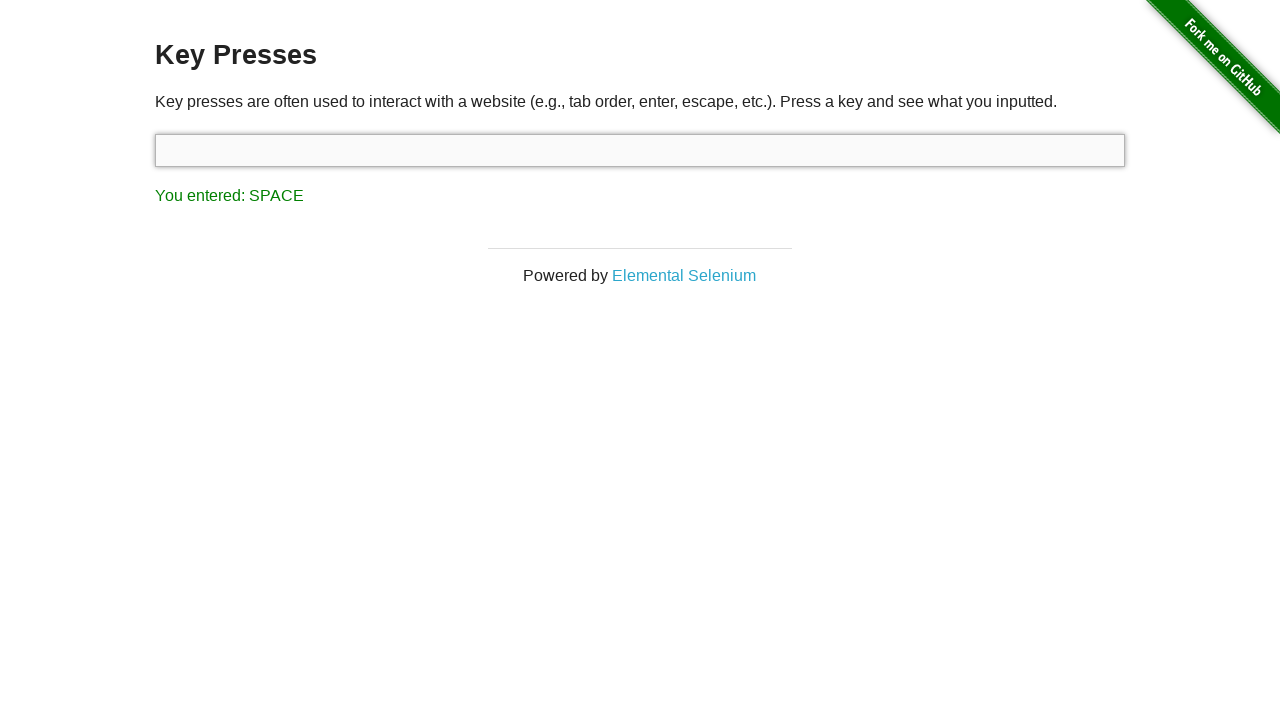

Verified that result text contains 'SPACE'
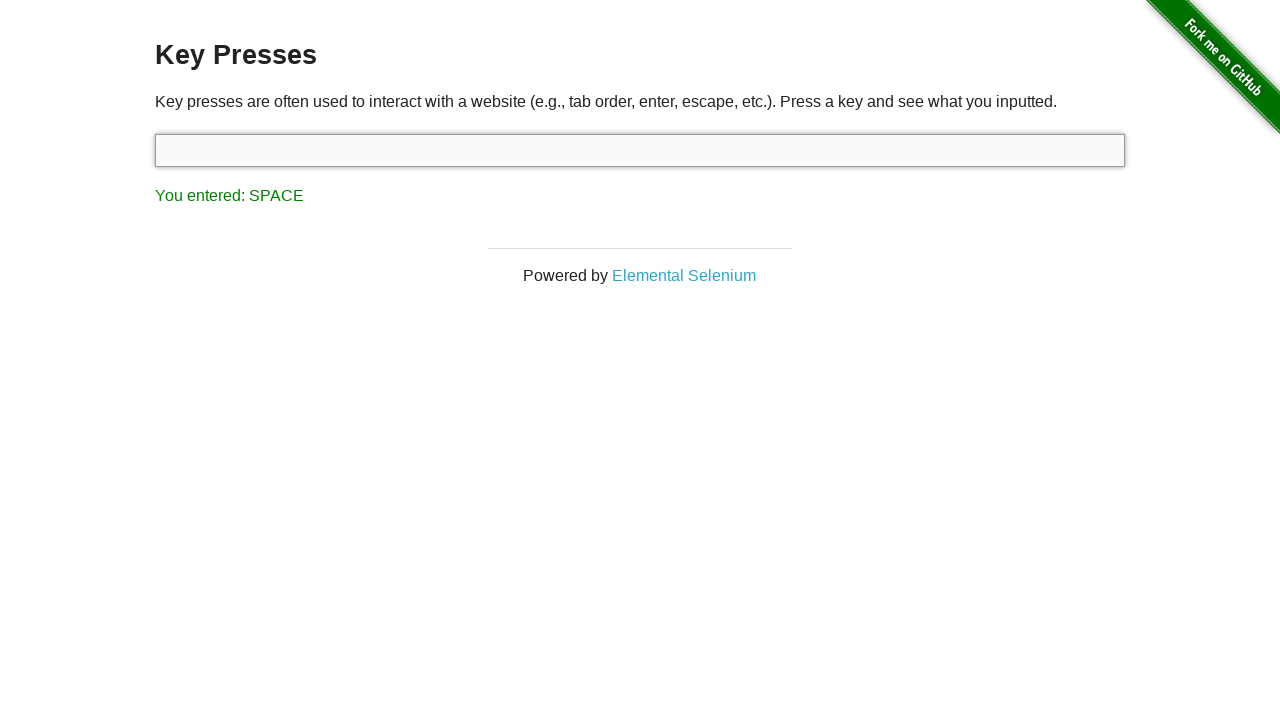

Pressed LEFT arrow key
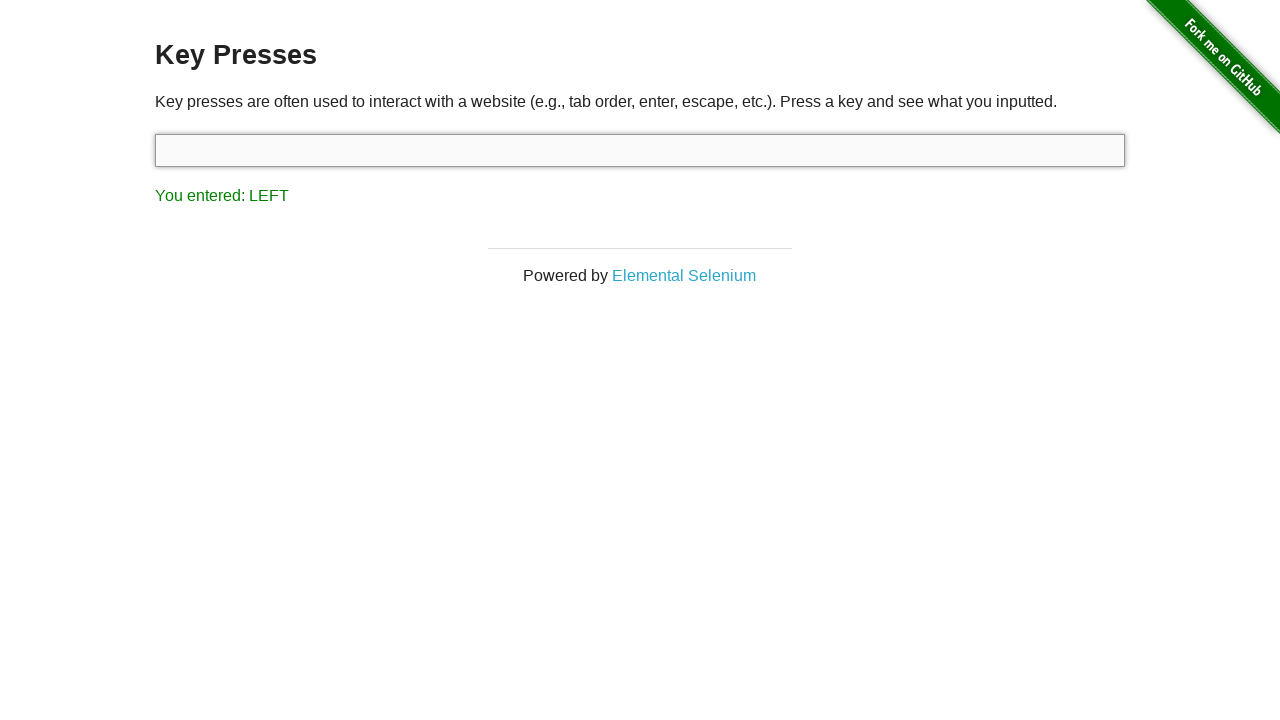

Verified that result text contains 'LEFT'
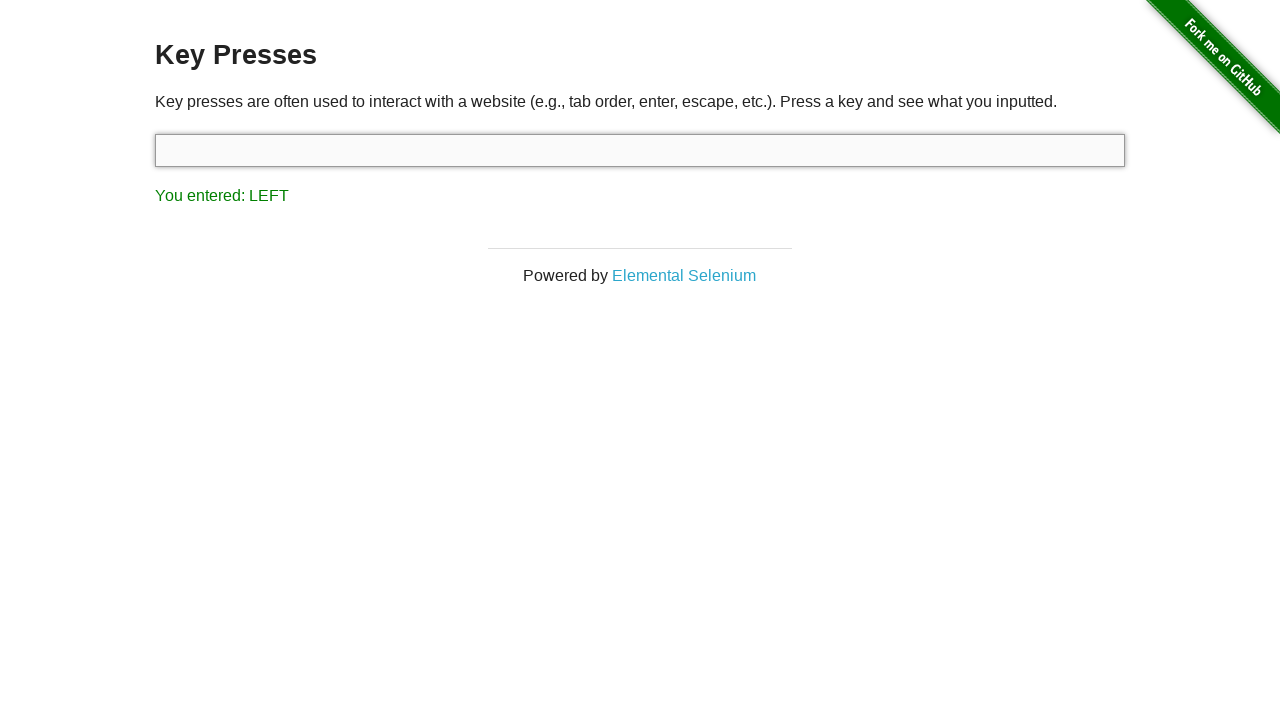

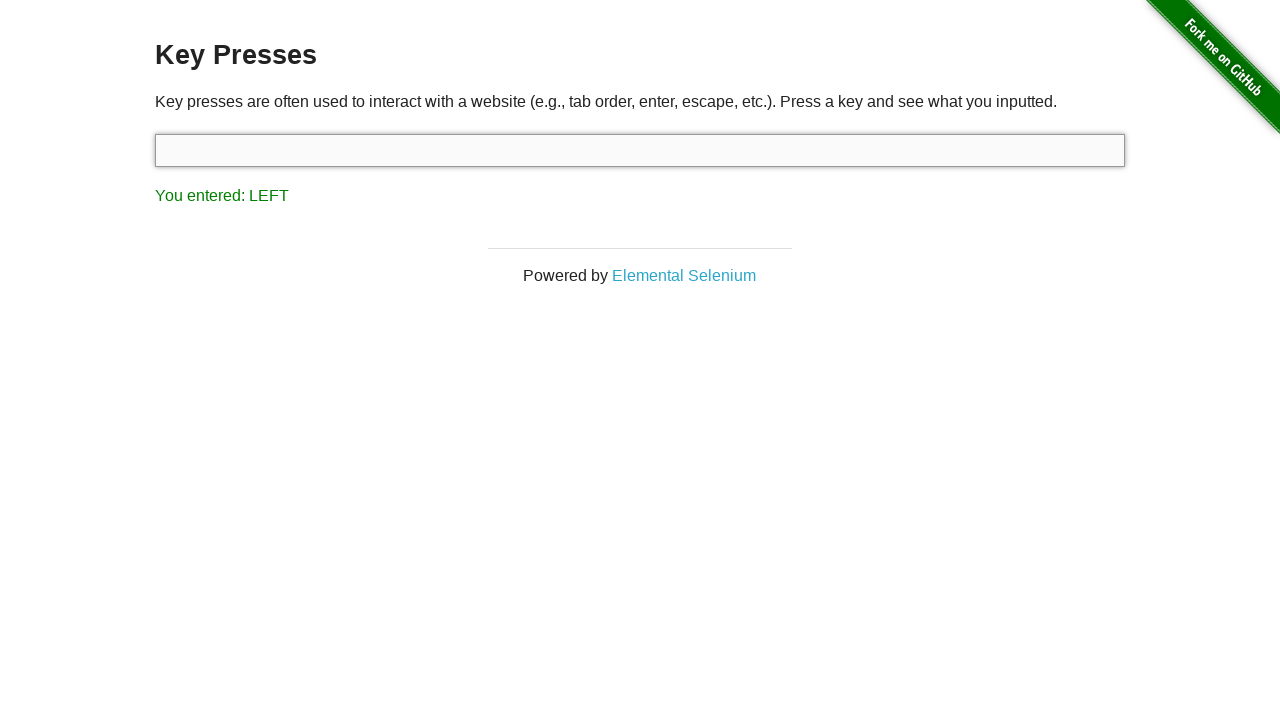